Tests handling of a confirmation alert by clicking the confirm button and dismissing the alert

Starting URL: https://vinothqaacademy.com/alert-and-popup/

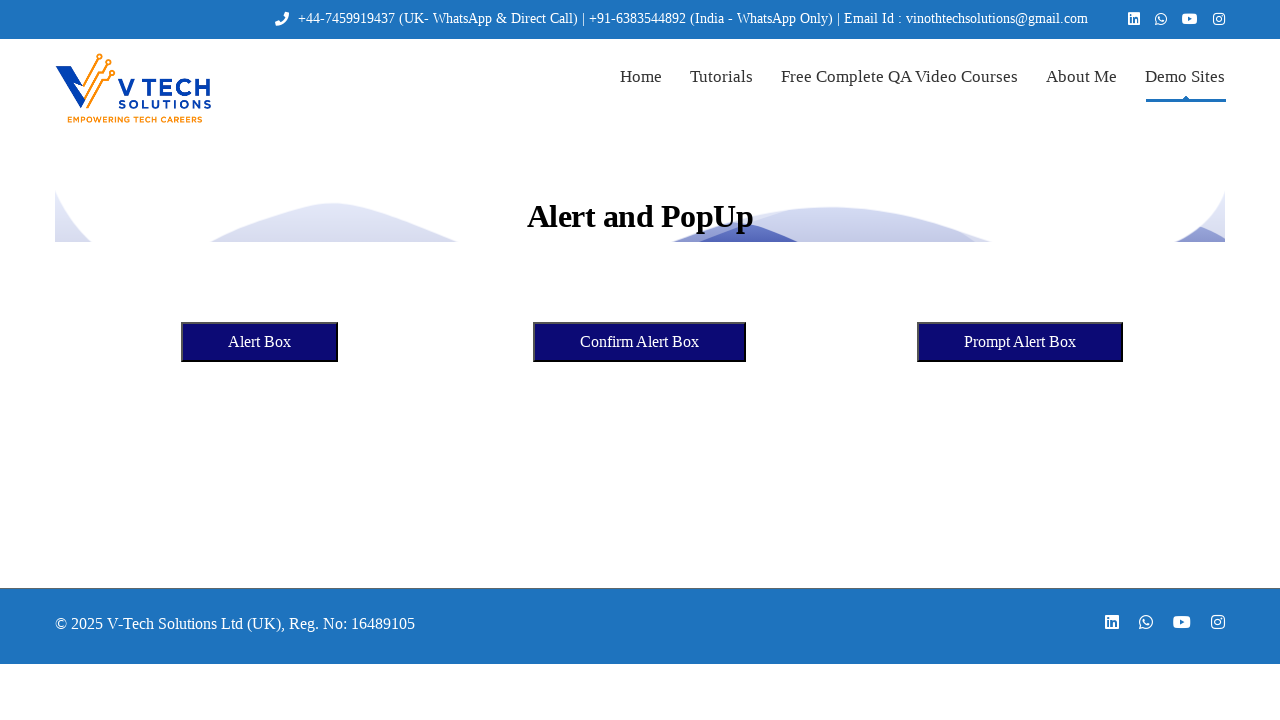

Clicked the Confirm Alert Box button at (640, 342) on xpath=//button[text()='Confirm Alert Box']
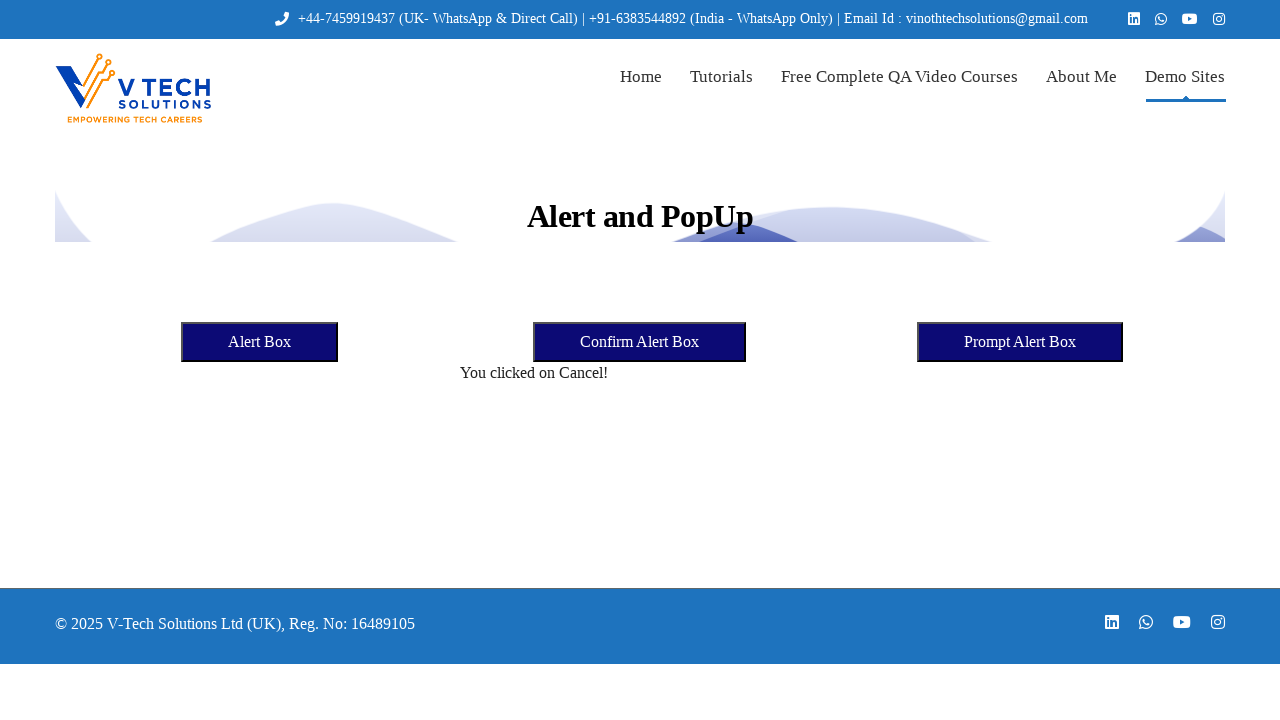

Set up dialog handler to dismiss the confirmation alert
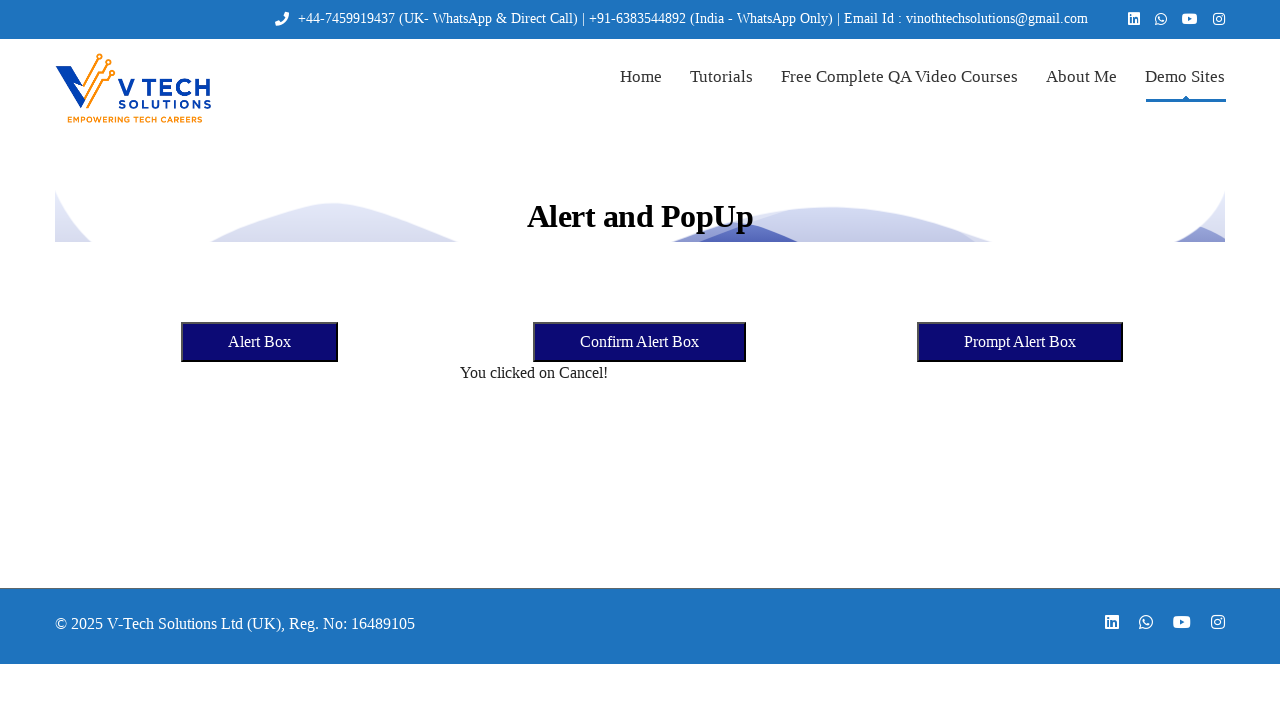

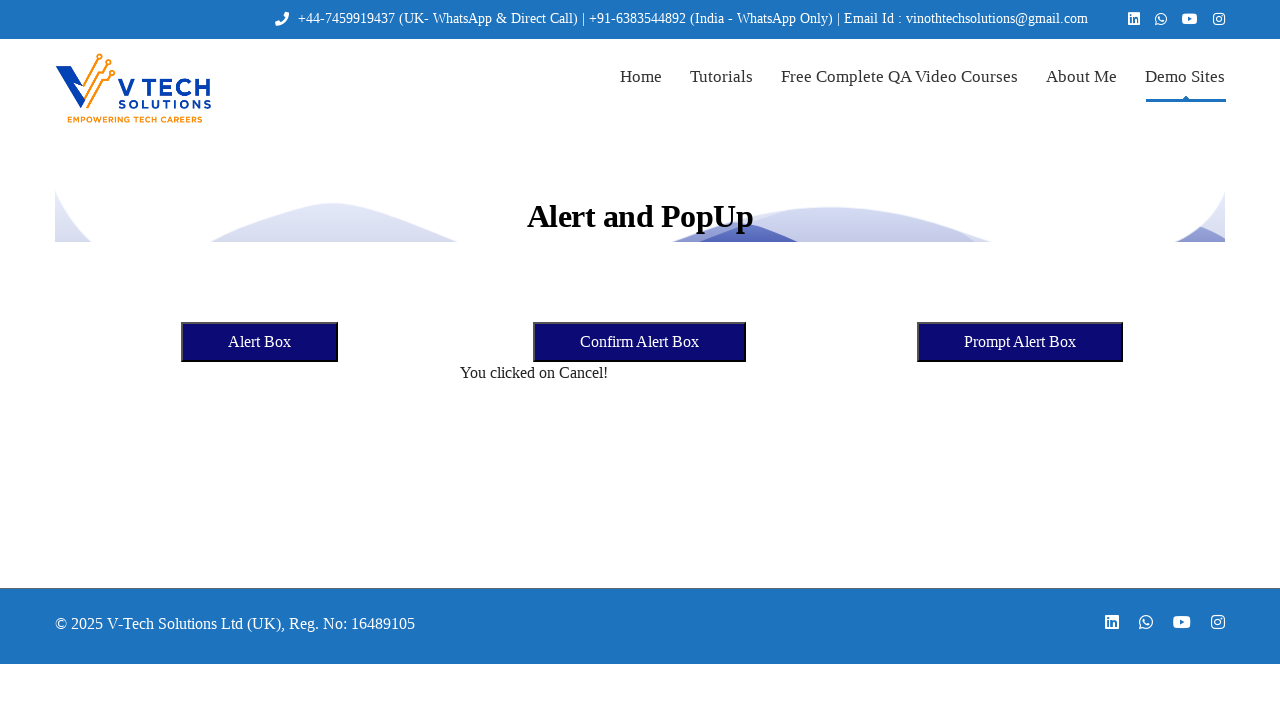